Tests radio button functionality by clicking on Legumes option and verifying selection states

Starting URL: https://demo.aspnetawesome.com/

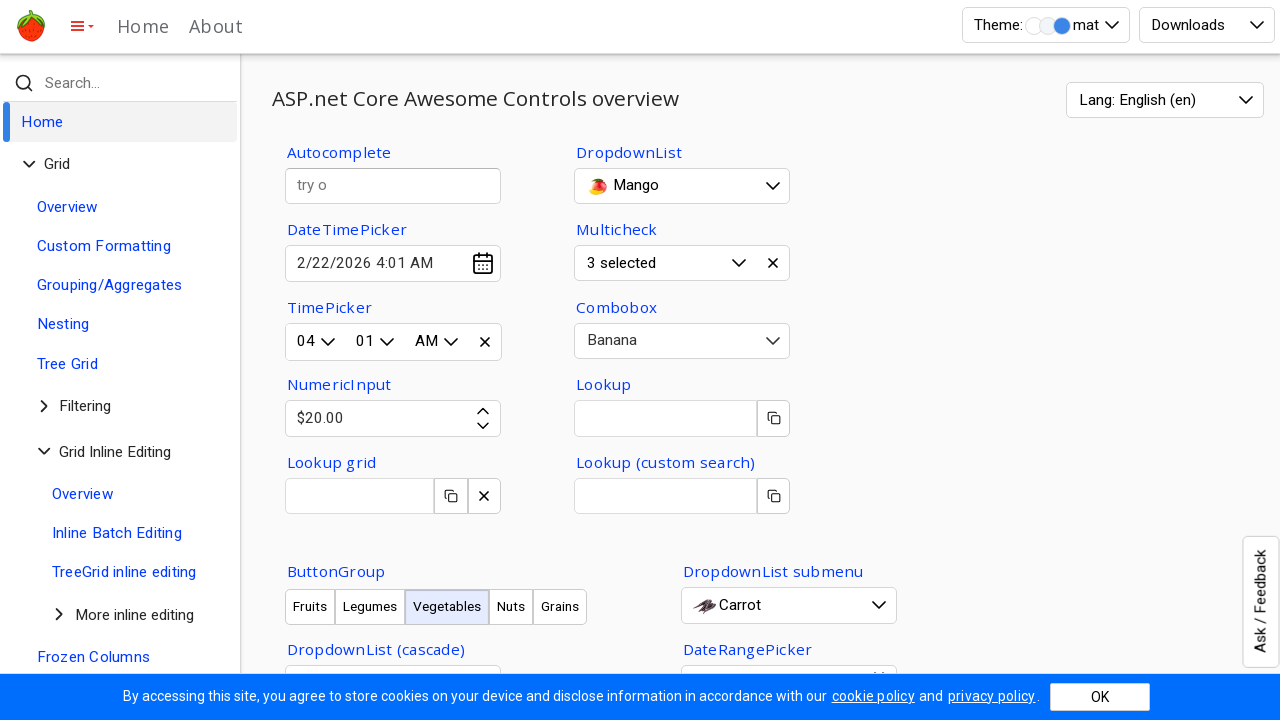

Clicked on the Legumes radio button option at (759, 360) on (//div[@tabindex='0'])[2]
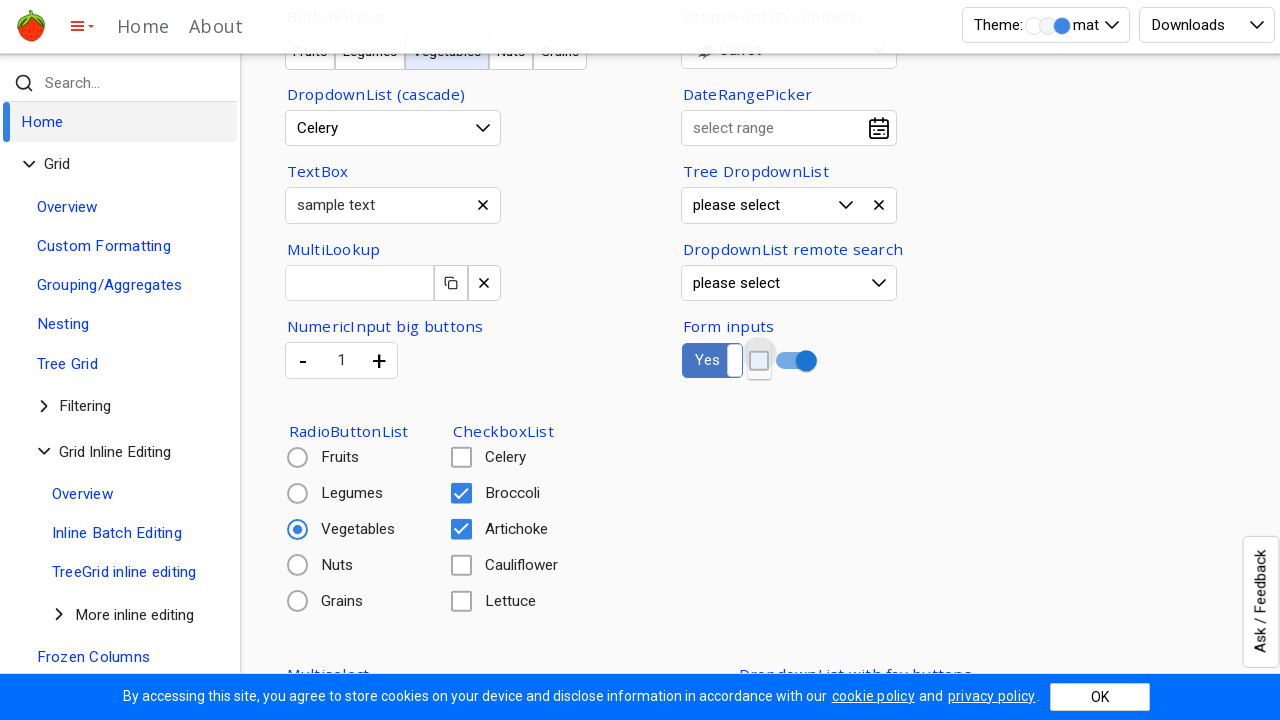

Waited 500ms for the action to complete
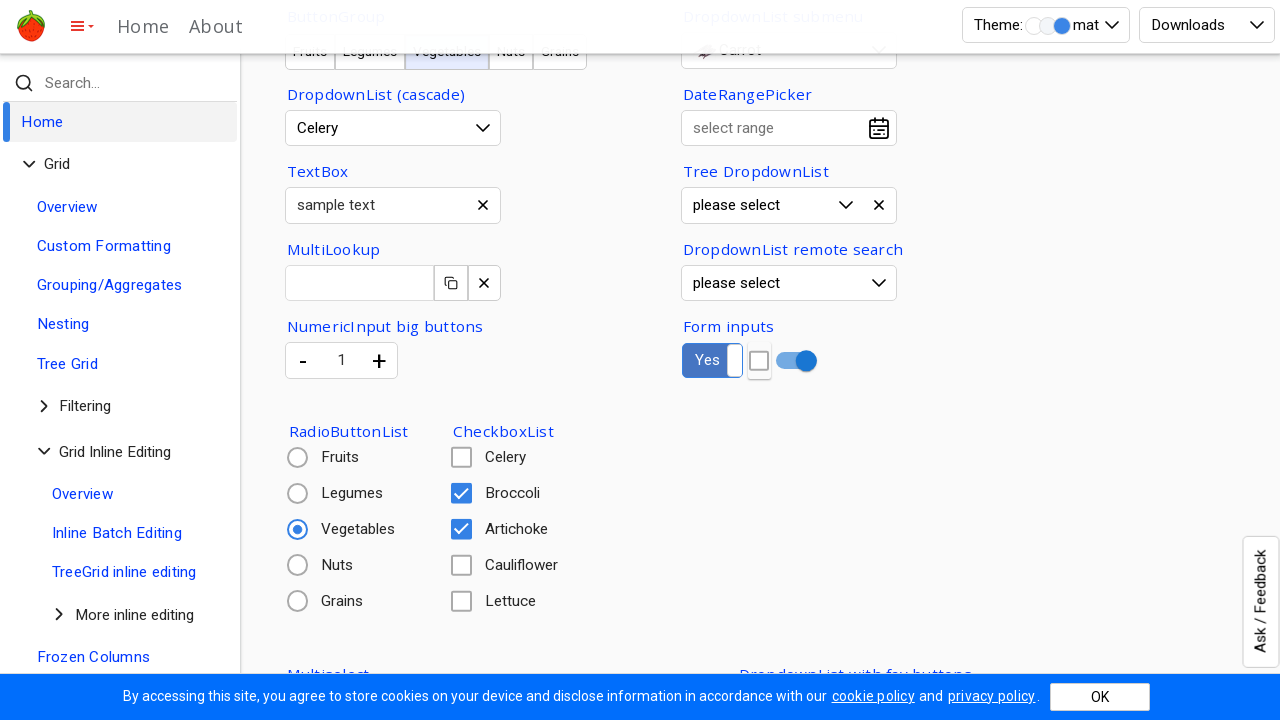

Verified Fruits element is visible for selection state checking
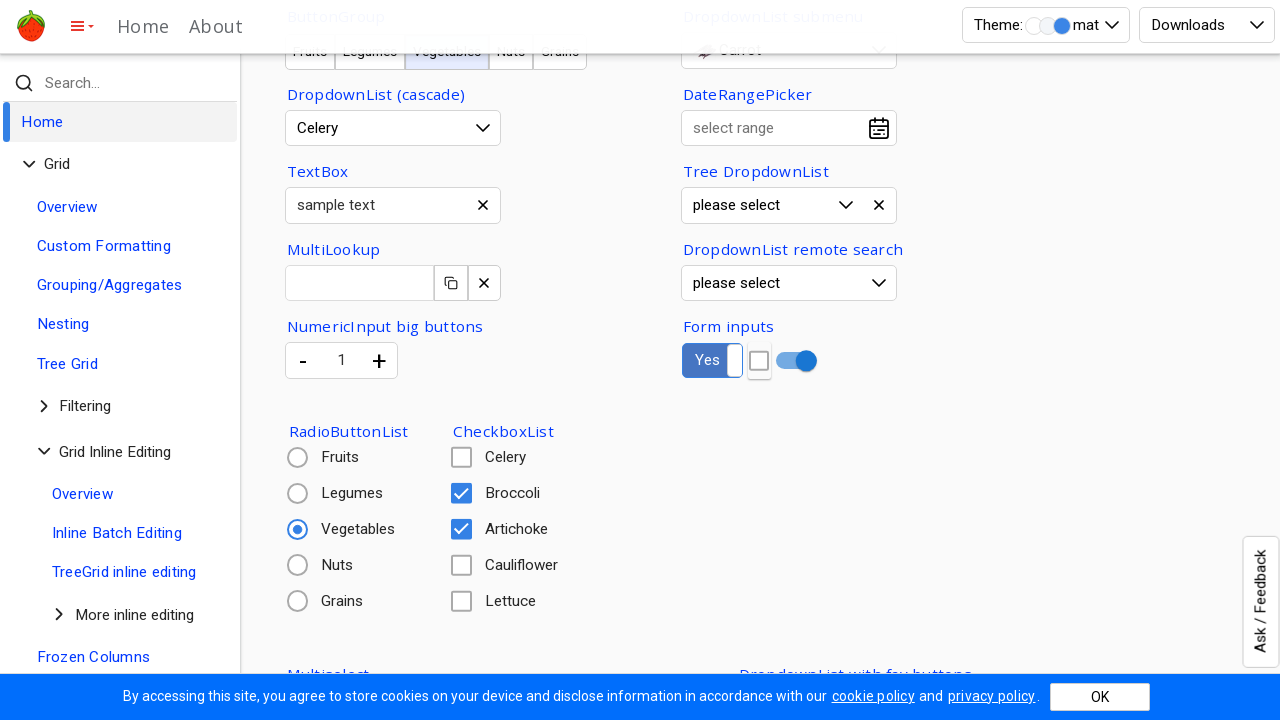

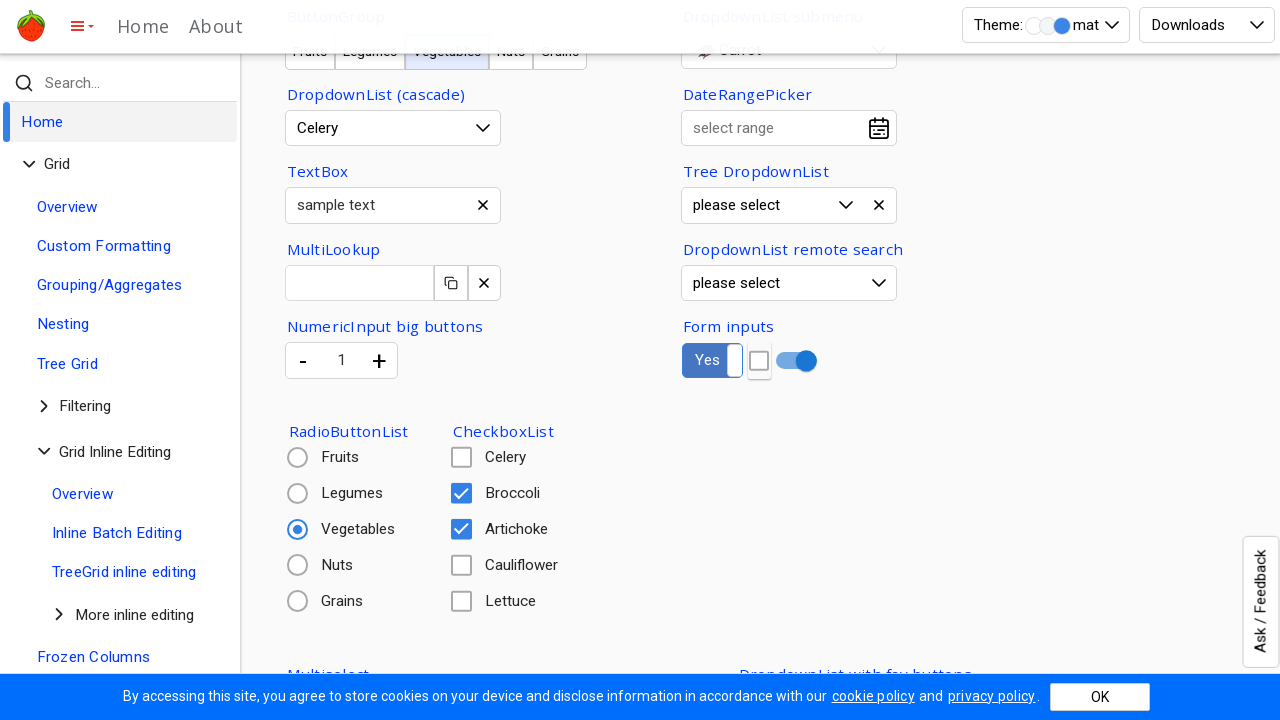